Tests JavaScript alert by clicking the button and accepting the alert

Starting URL: https://the-internet.herokuapp.com/javascript_alerts

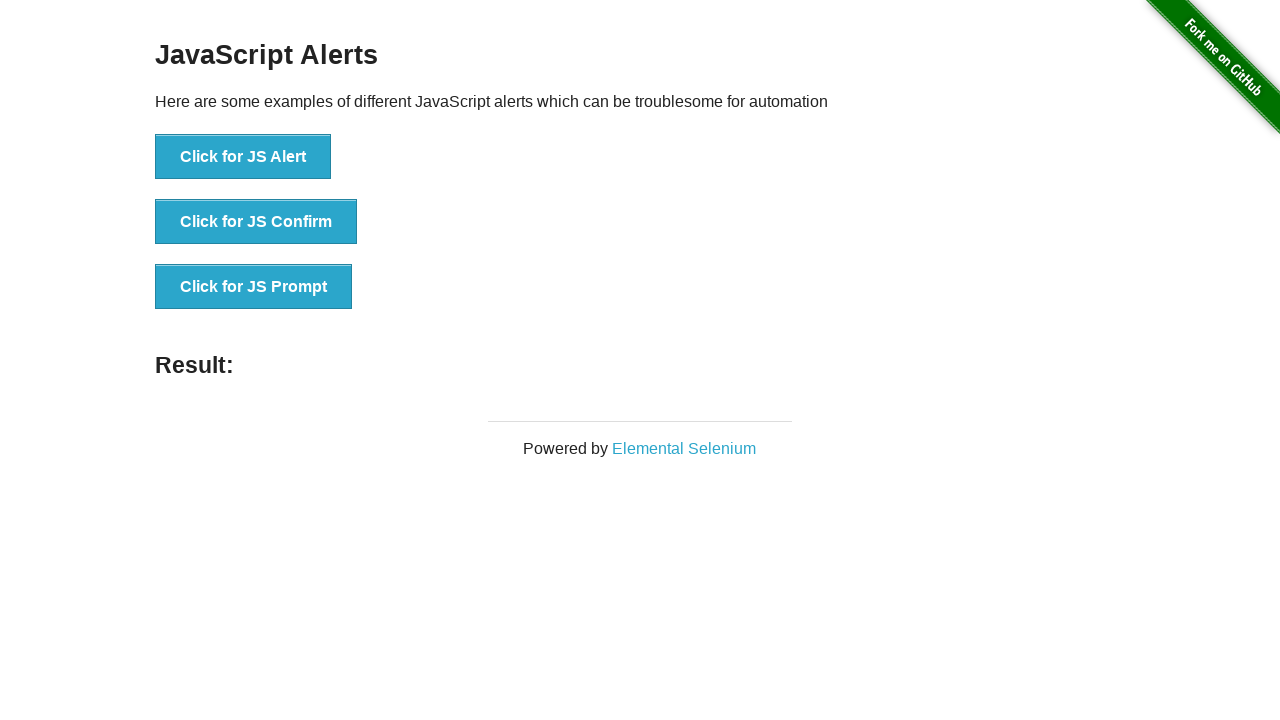

Clicked button to trigger JavaScript alert at (243, 157) on xpath=//button[normalize-space()='Click for JS Alert']
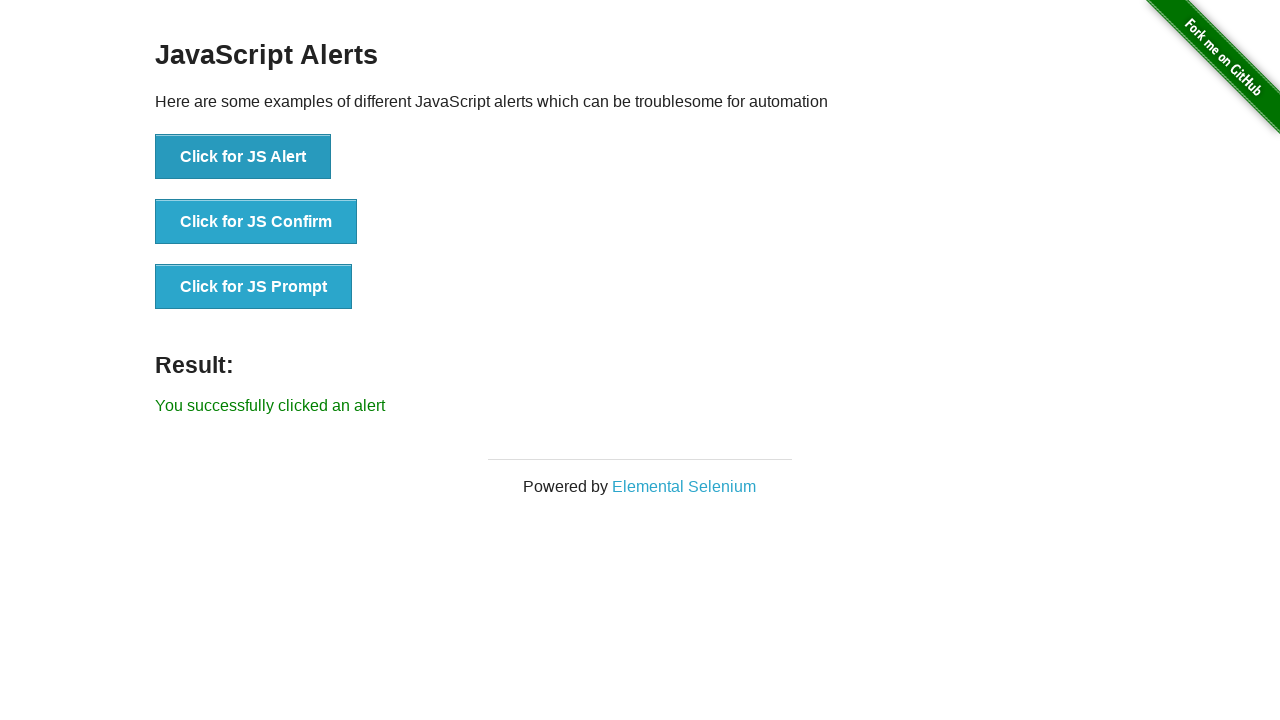

Set up dialog handler to accept alerts
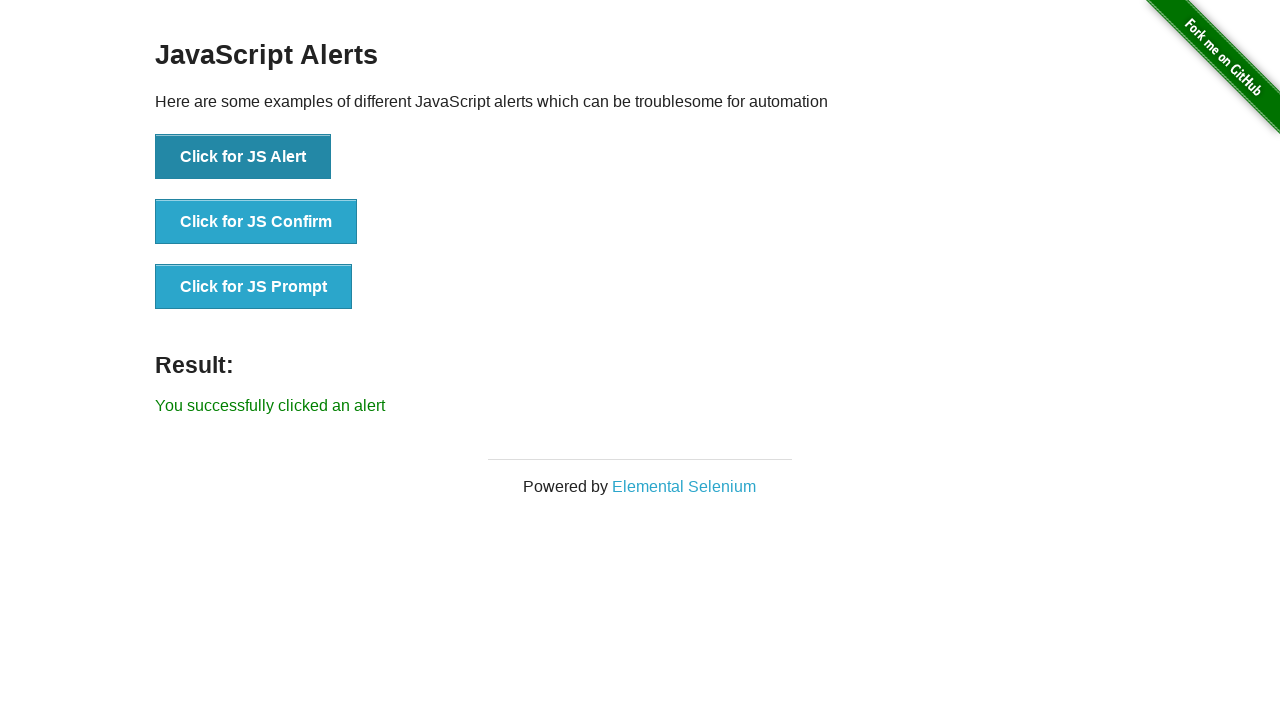

Clicked button to trigger JavaScript alert again at (243, 157) on xpath=//button[normalize-space()='Click for JS Alert']
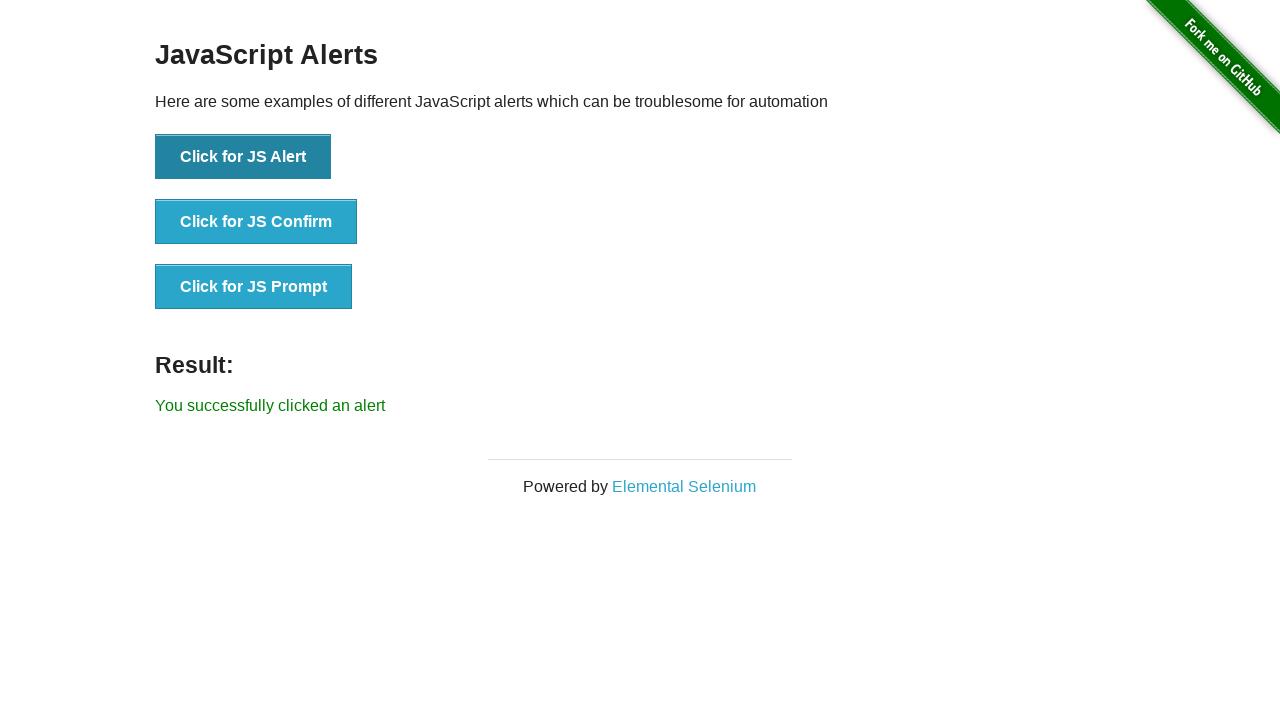

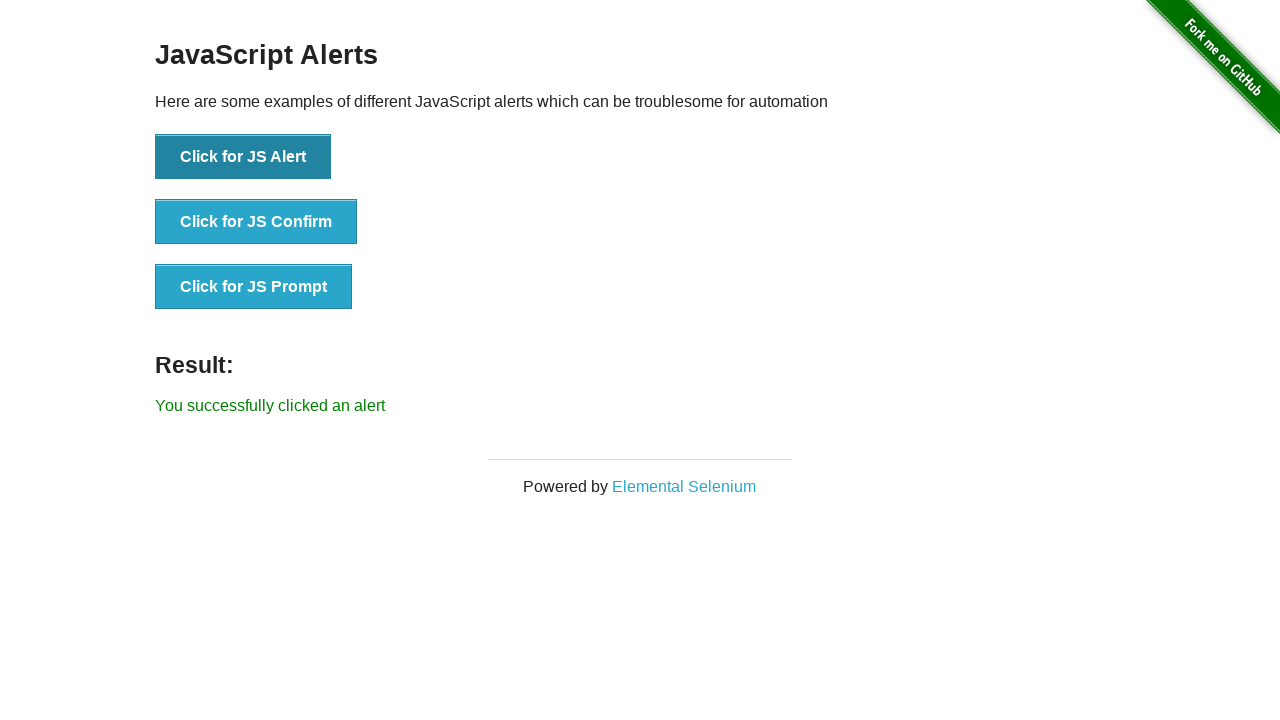